Tests homepage navigation by clicking the Home link and verifying the homepage is displayed

Starting URL: https://www.demoblaze.com/

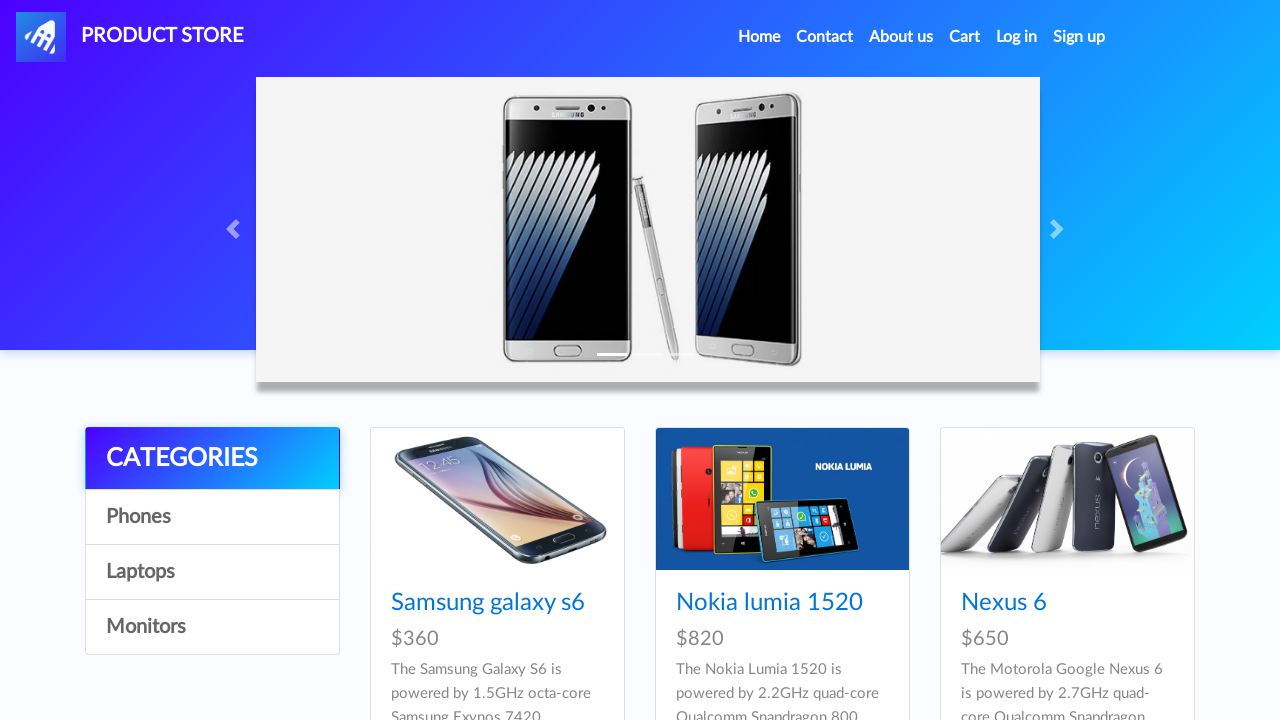

Clicked on the Home link in the navigation menu at (759, 37) on xpath=//li[@class='nav-item active']//a[@class='nav-link']
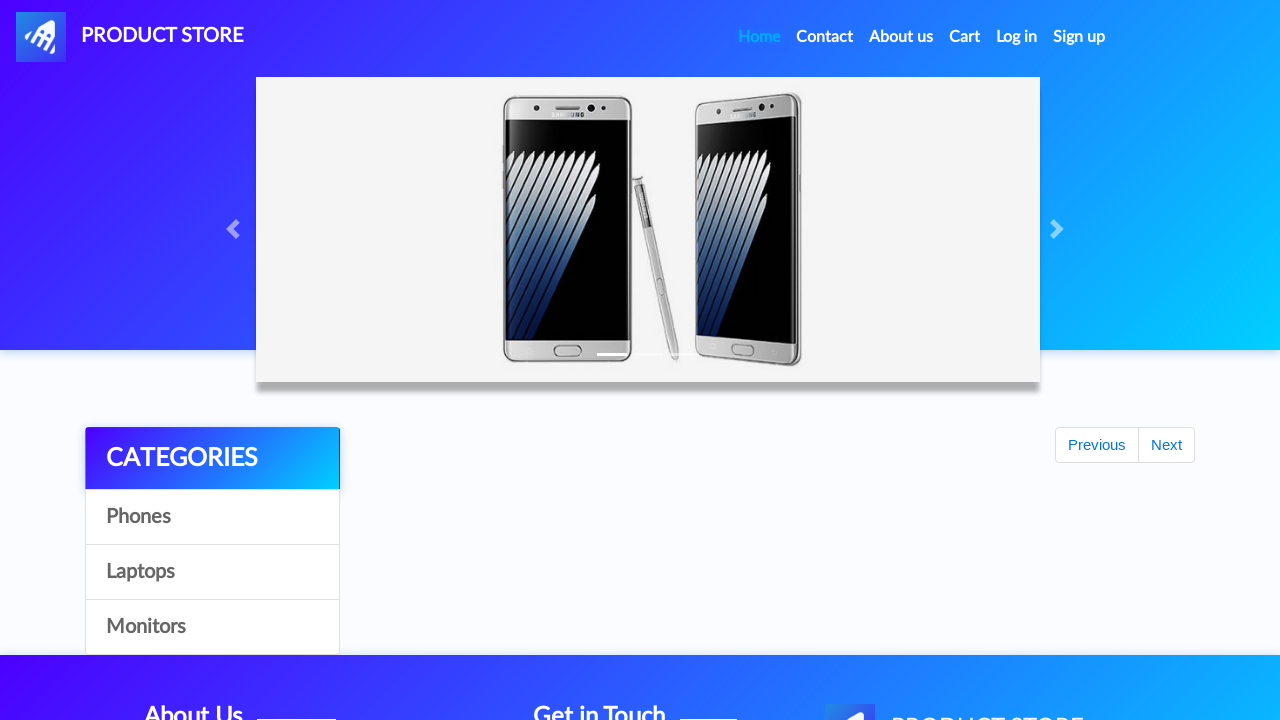

Verified Phones category is visible on the homepage
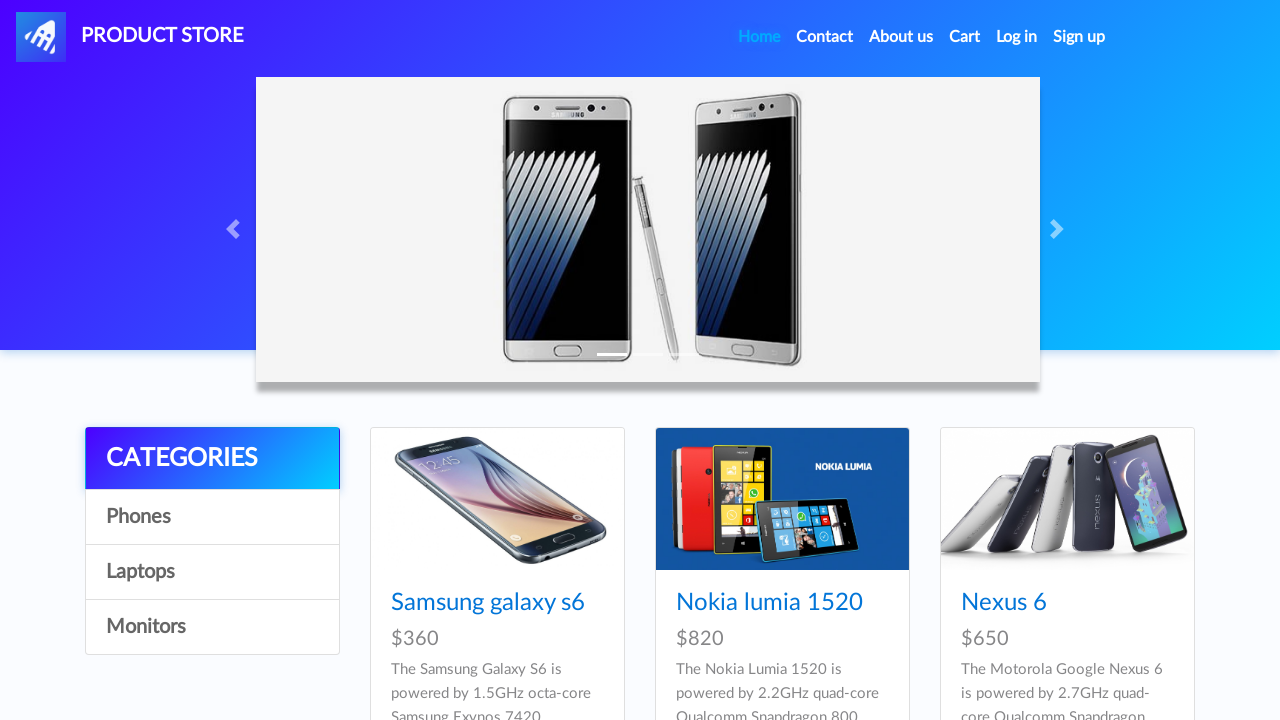

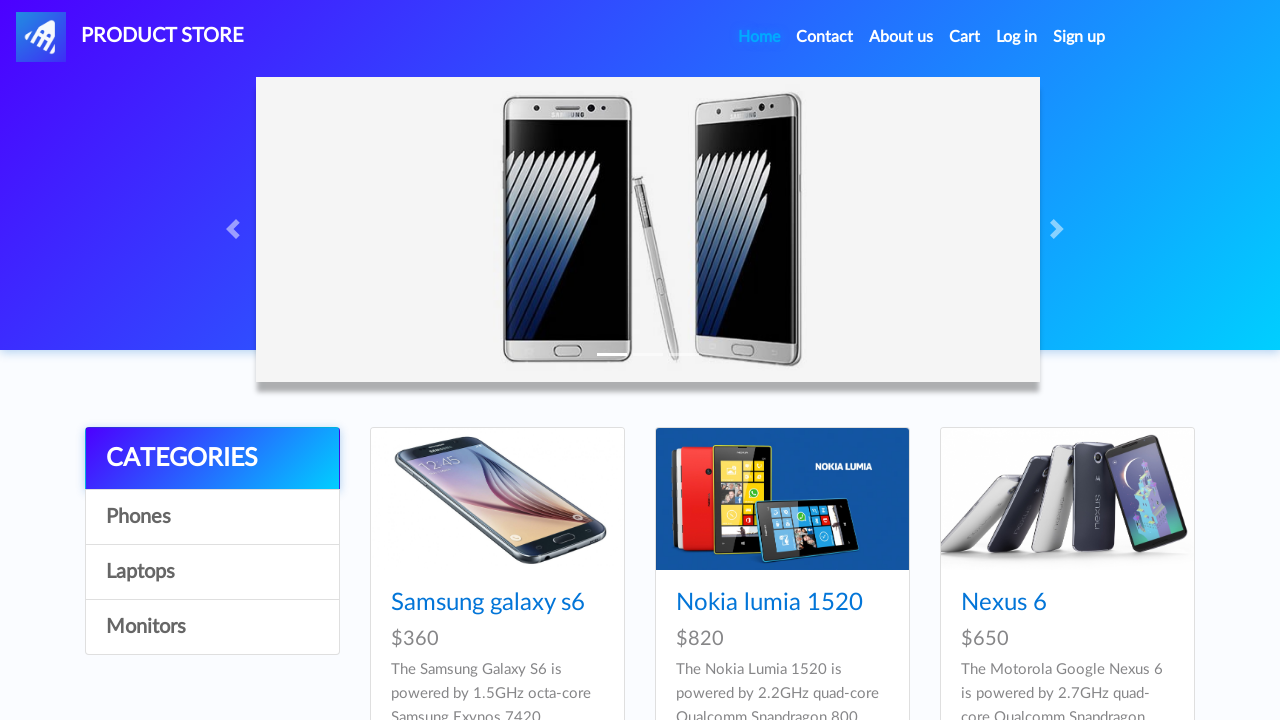